Navigates to W3Schools HTML table tutorial page, switches to the result iframe, and verifies that the HTML table with company and country data is present and accessible.

Starting URL: https://www.w3schools.com/html/tryit.asp?filename=tryhtml_table_intro

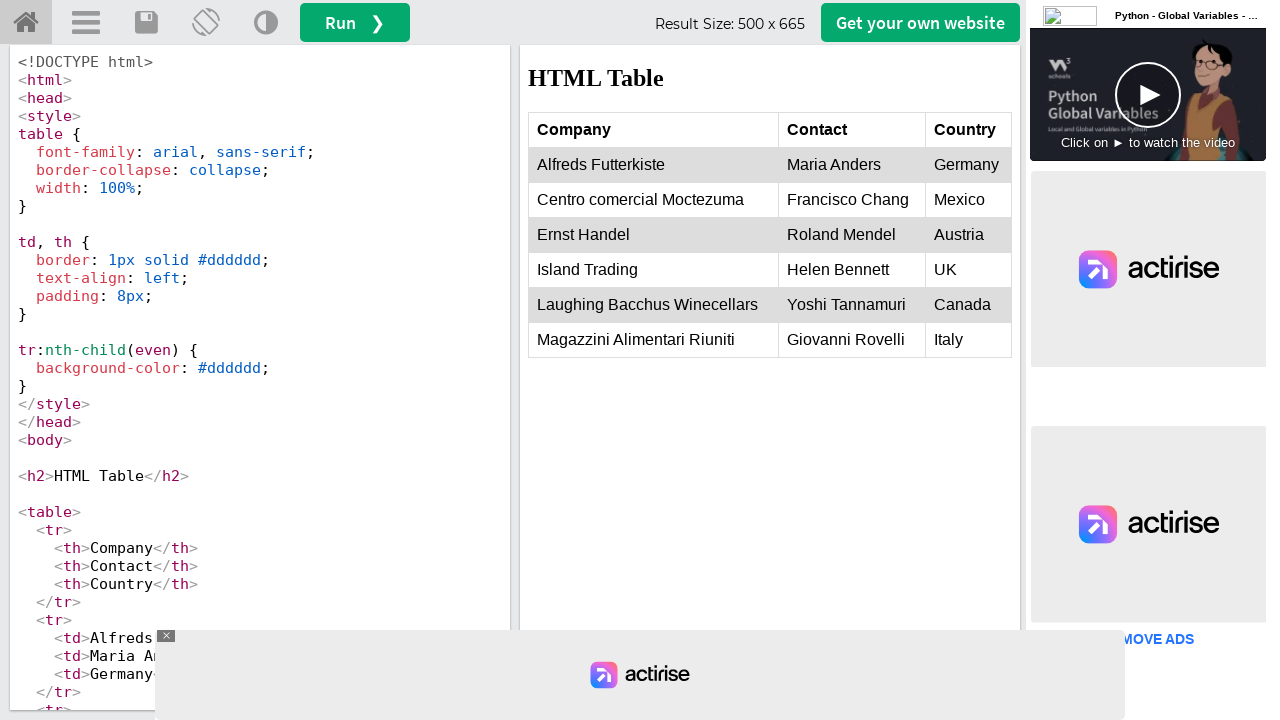

Navigated to W3Schools HTML table tutorial page
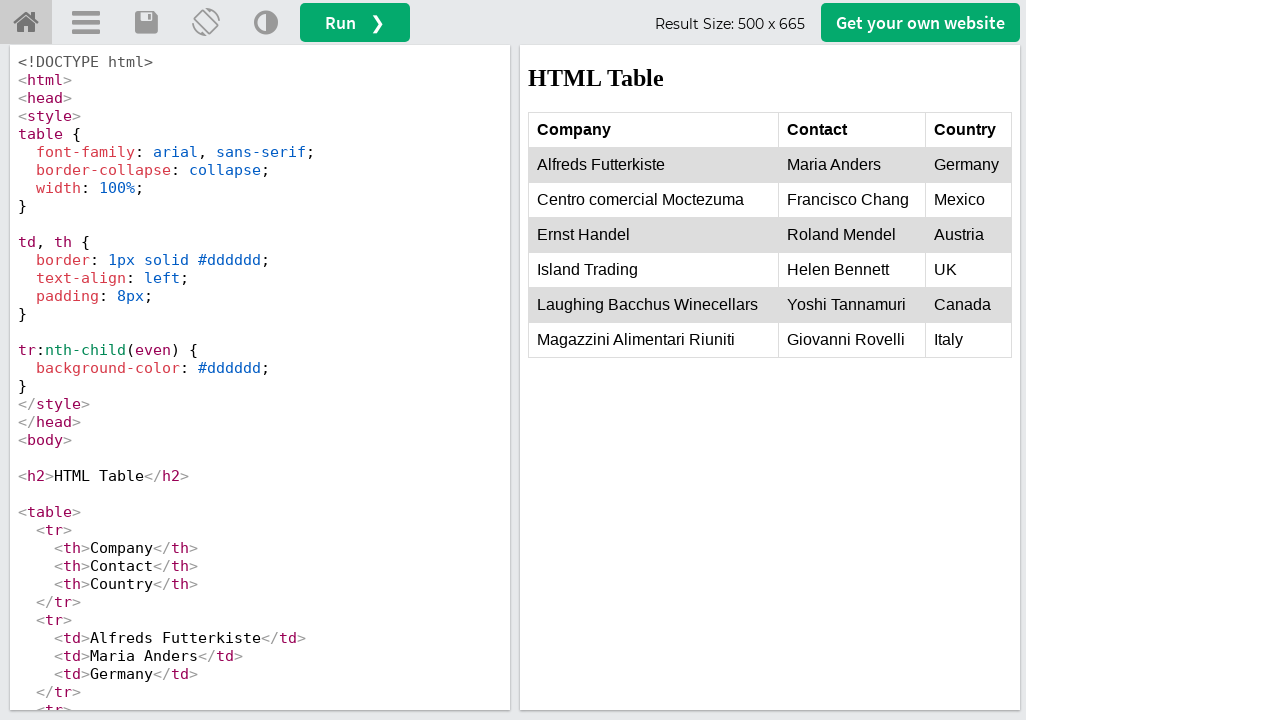

Located the result iframe
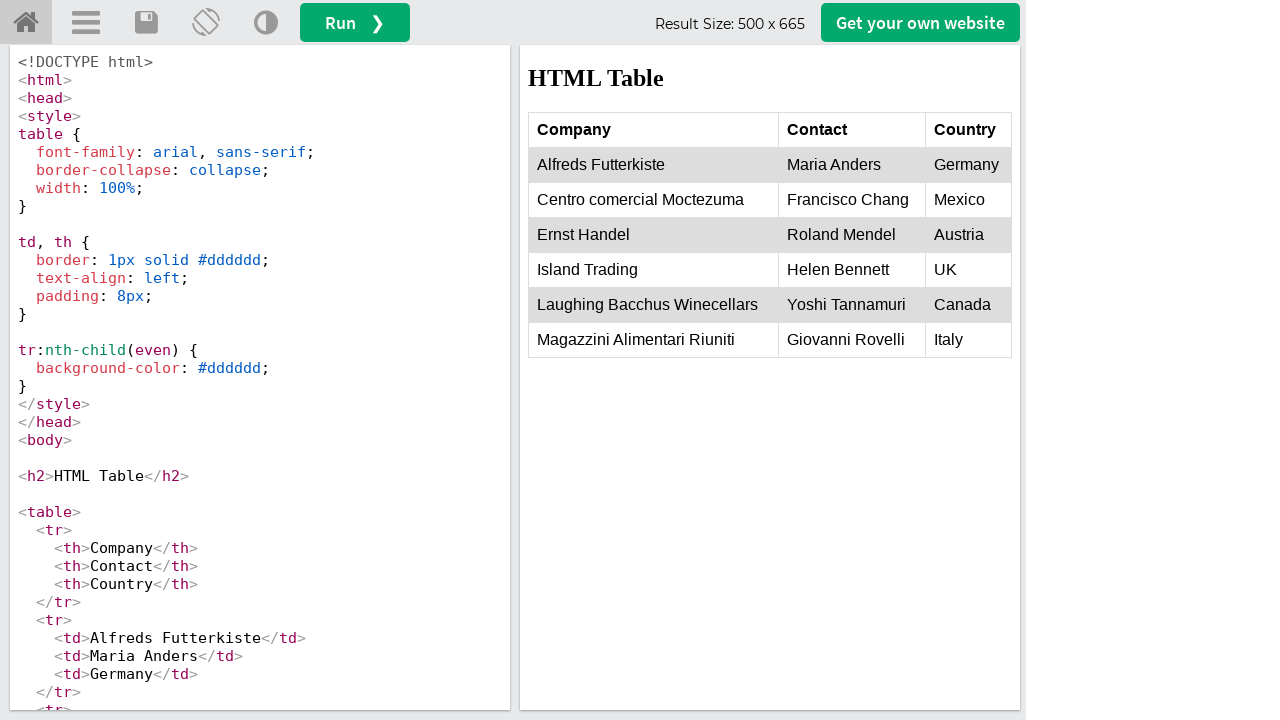

Table element loaded in iframe
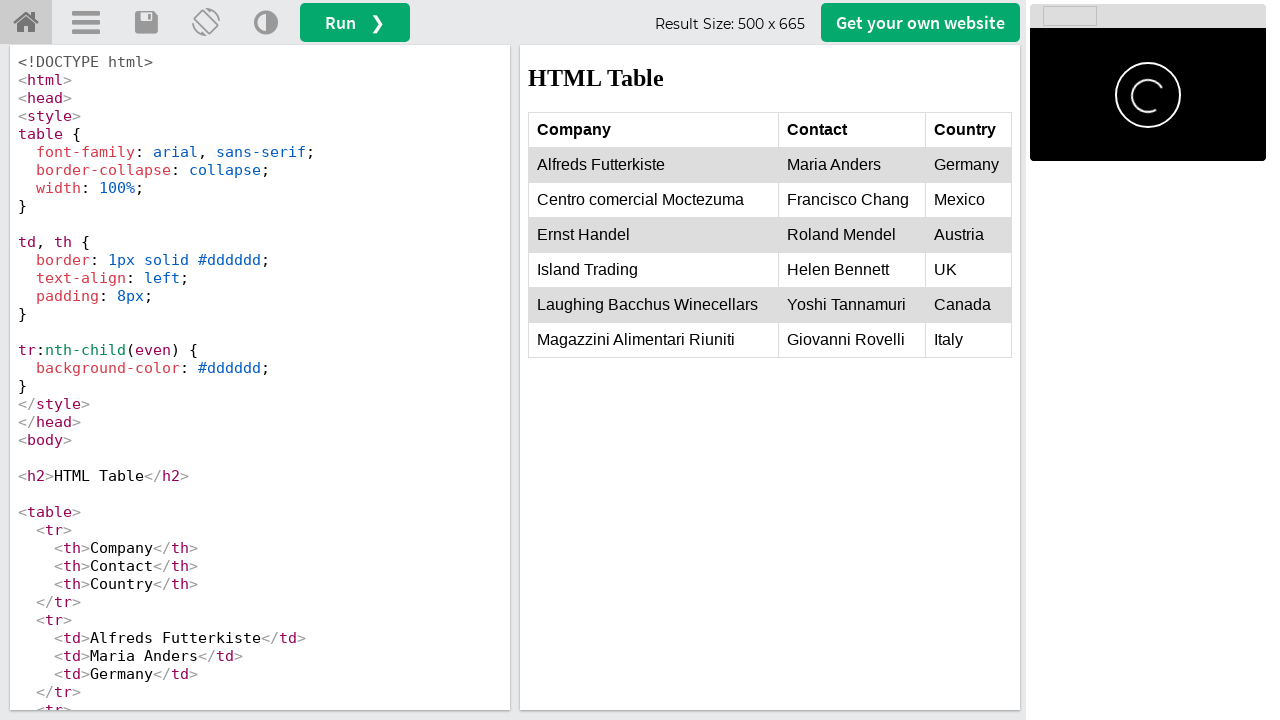

Country data cells (3rd column) verified as present
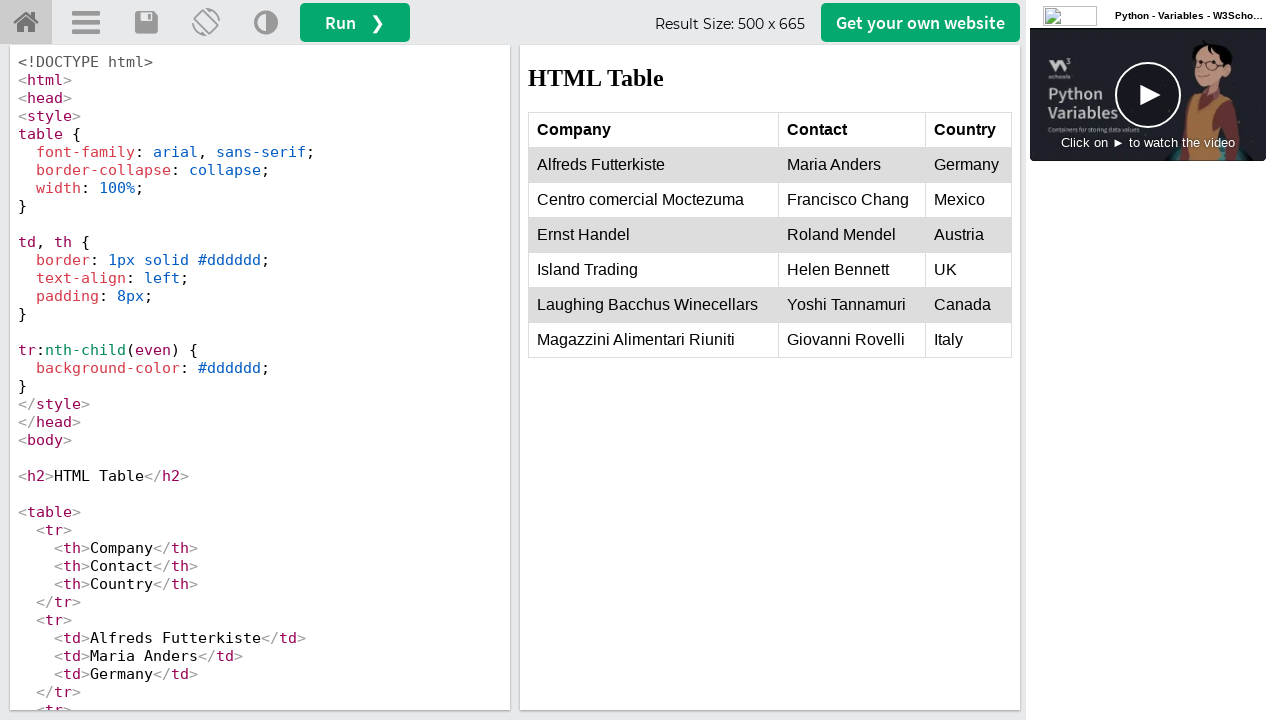

Company data cells (1st column) verified as present
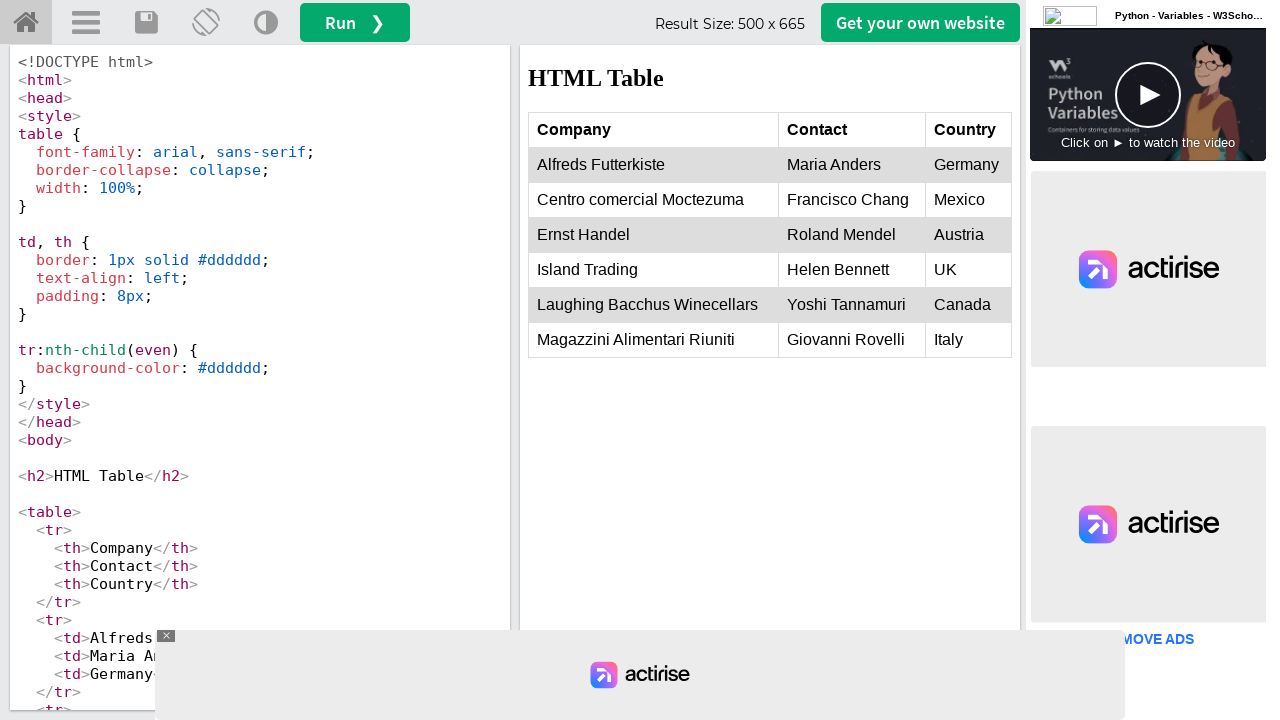

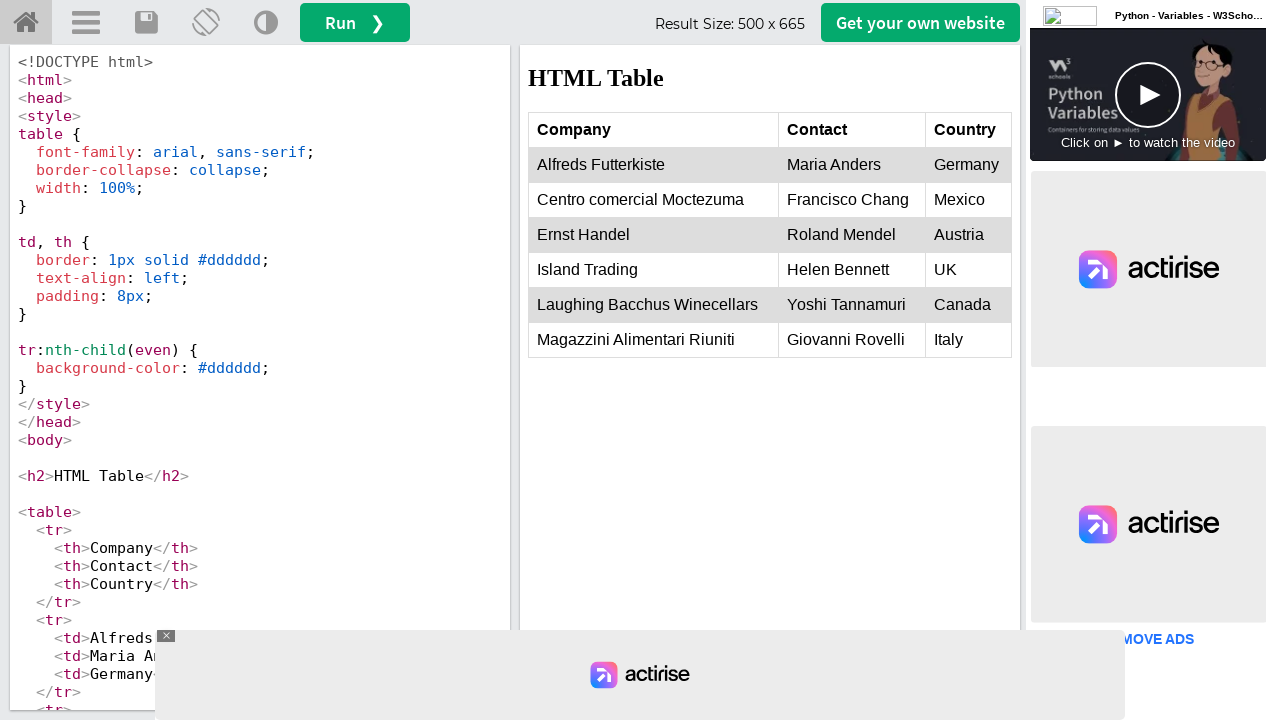